Tests drag and drop functionality on jQuery UI demo page by dragging an element and dropping it onto a target element within an iframe

Starting URL: https://jqueryui.com/droppable/

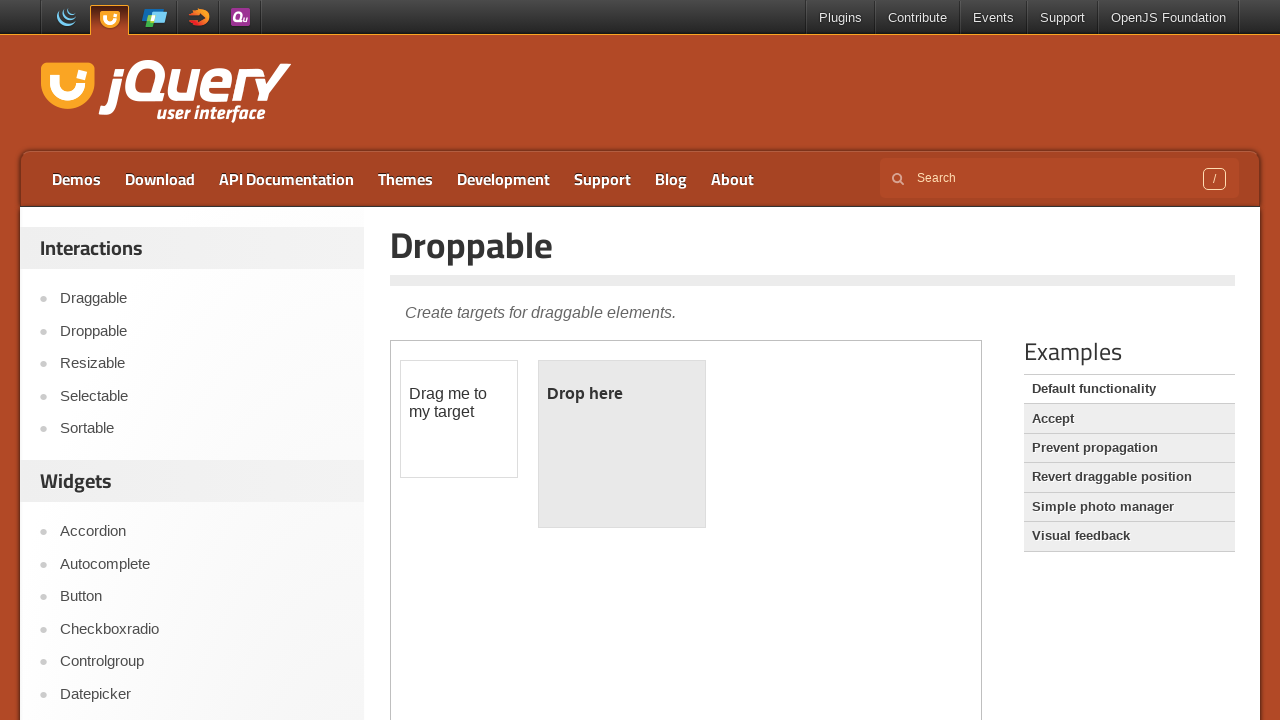

Navigated to jQuery UI droppable demo page
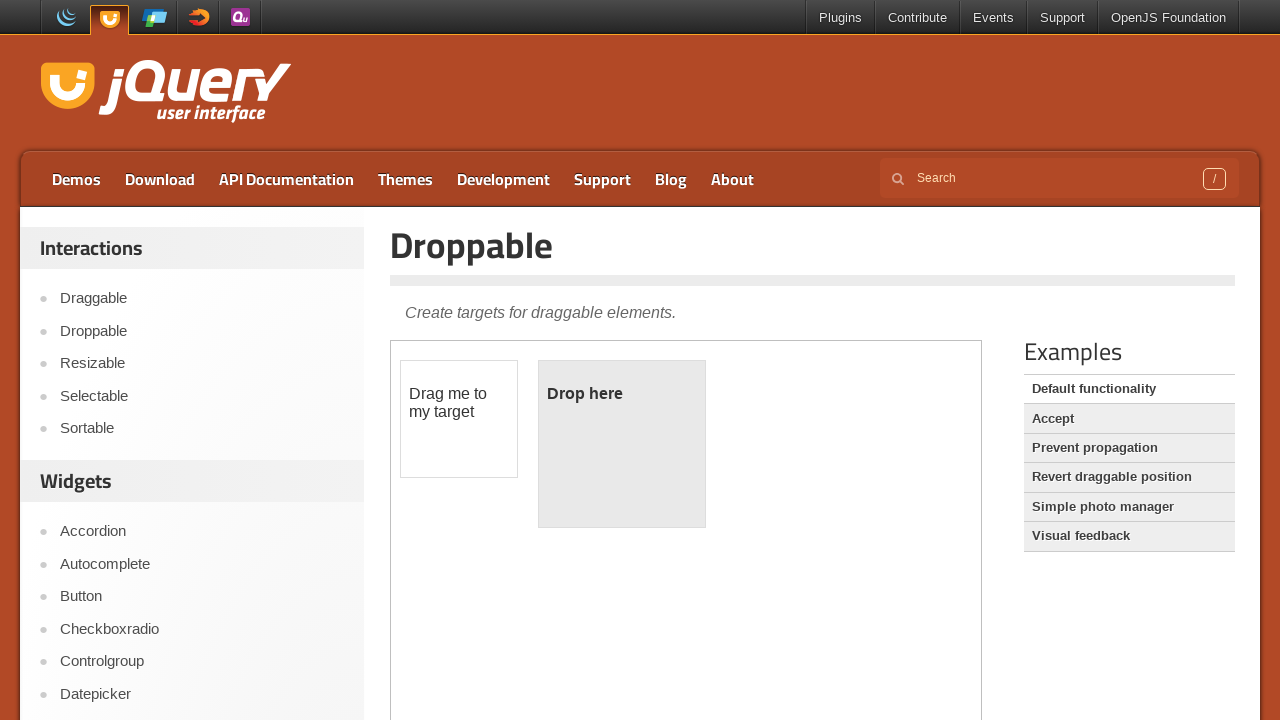

Located the demo iframe
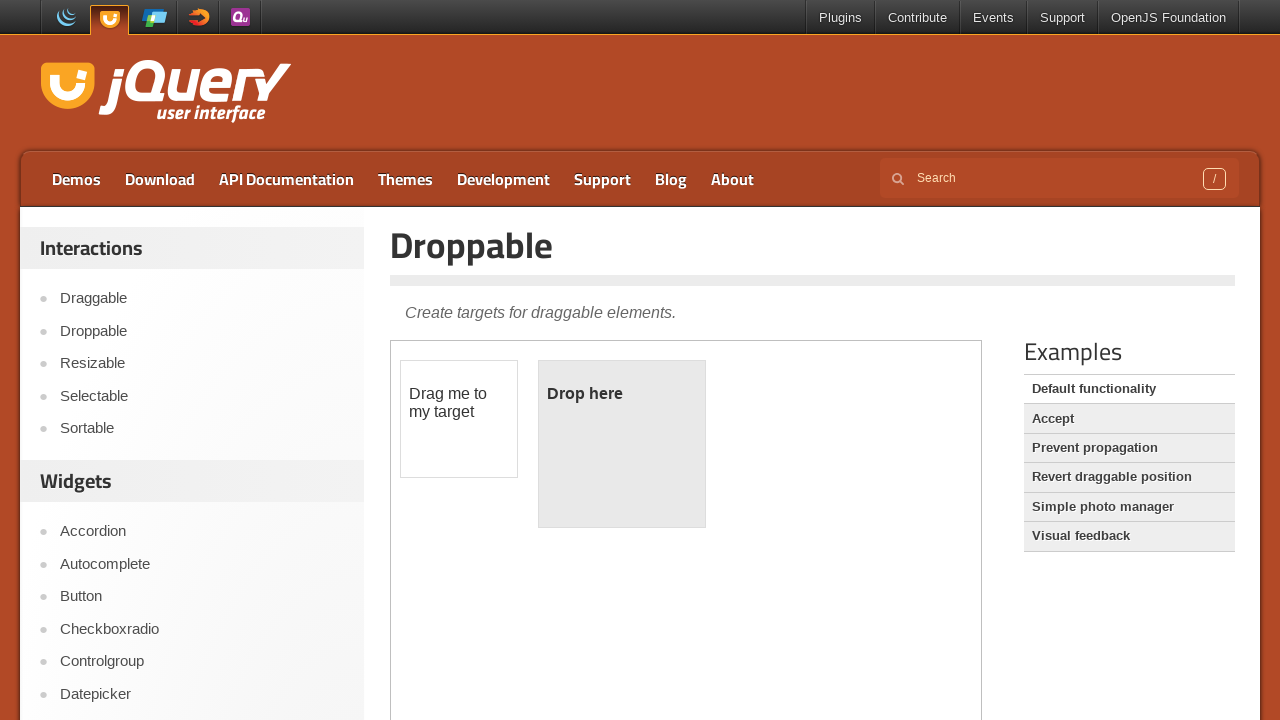

Located draggable element within iframe
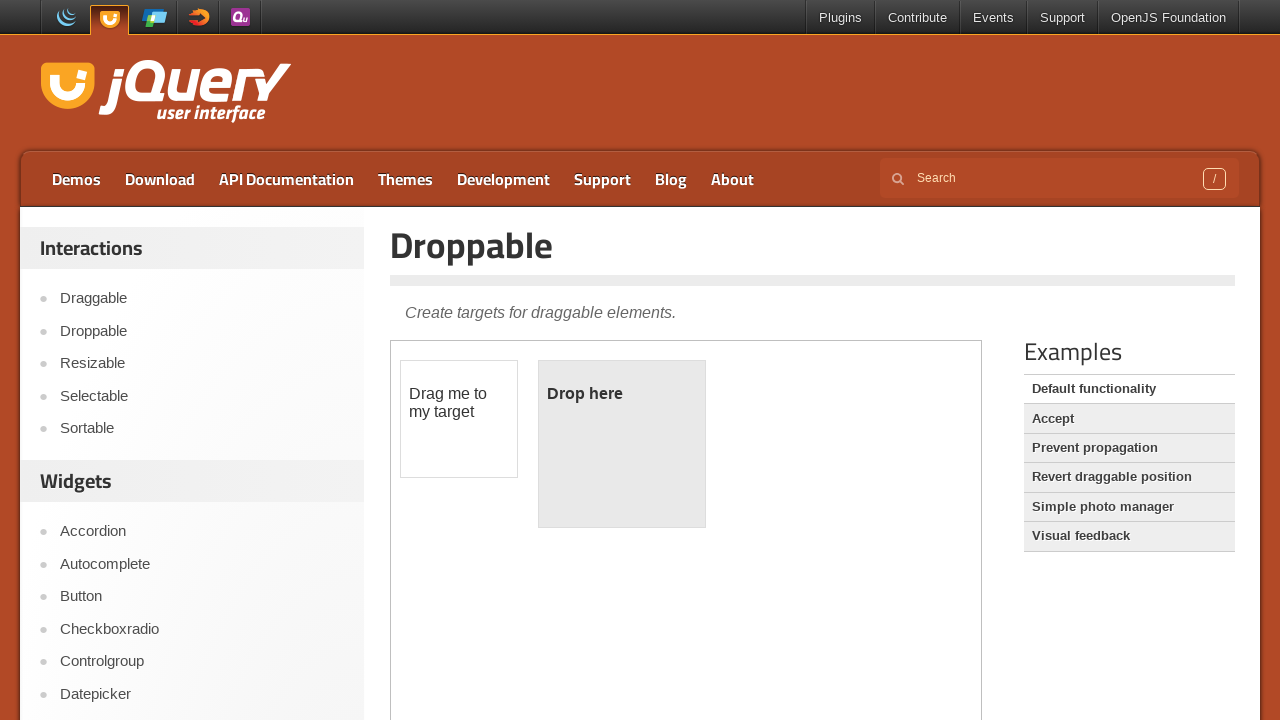

Located droppable target element within iframe
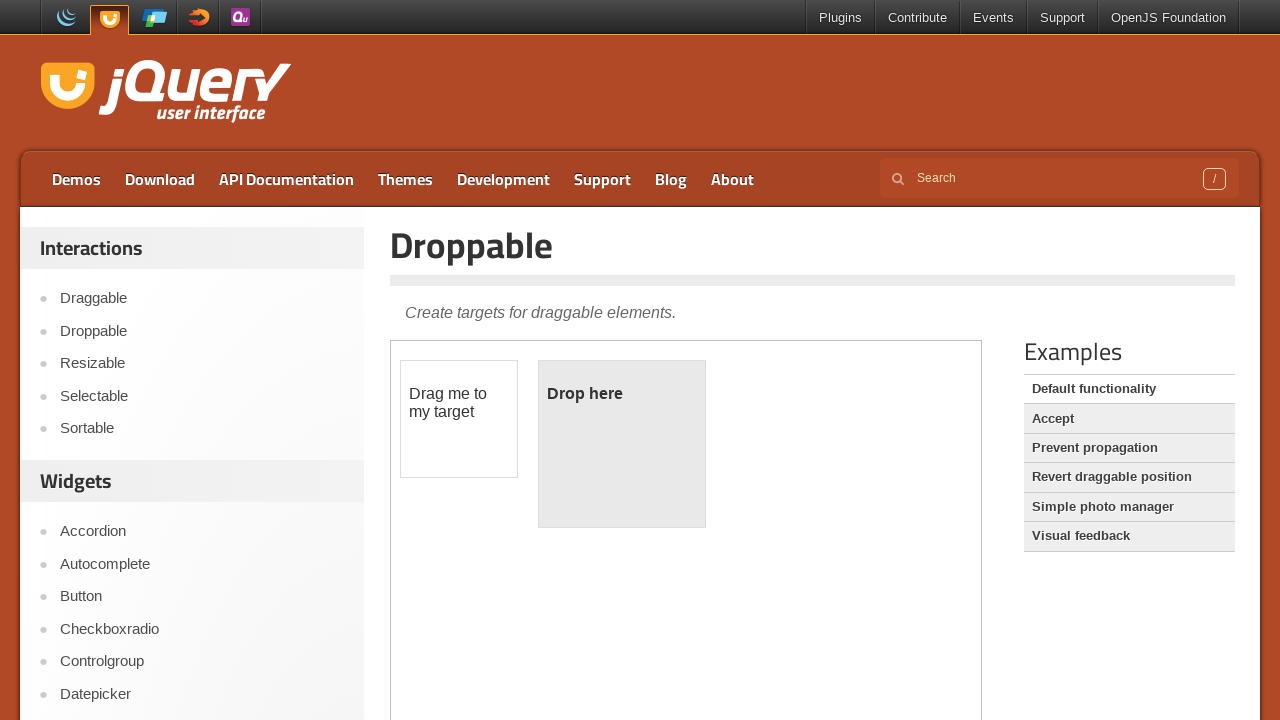

Dragged and dropped element onto target at (622, 444)
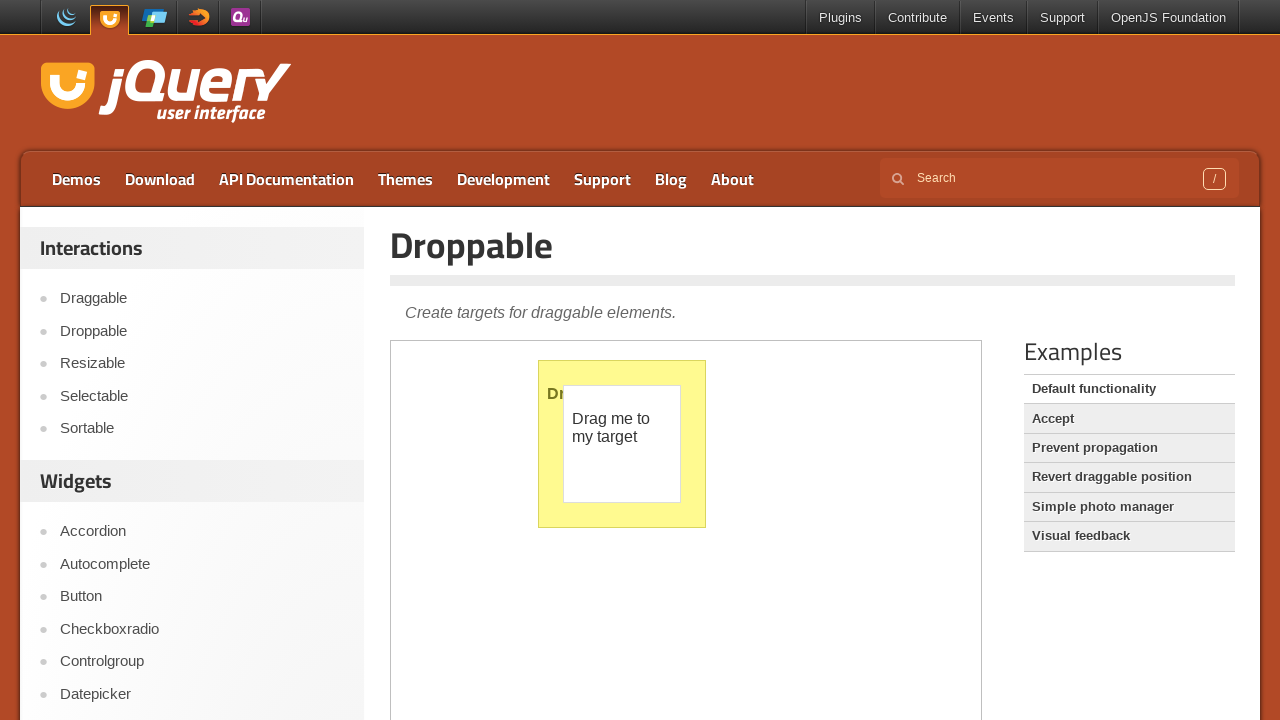

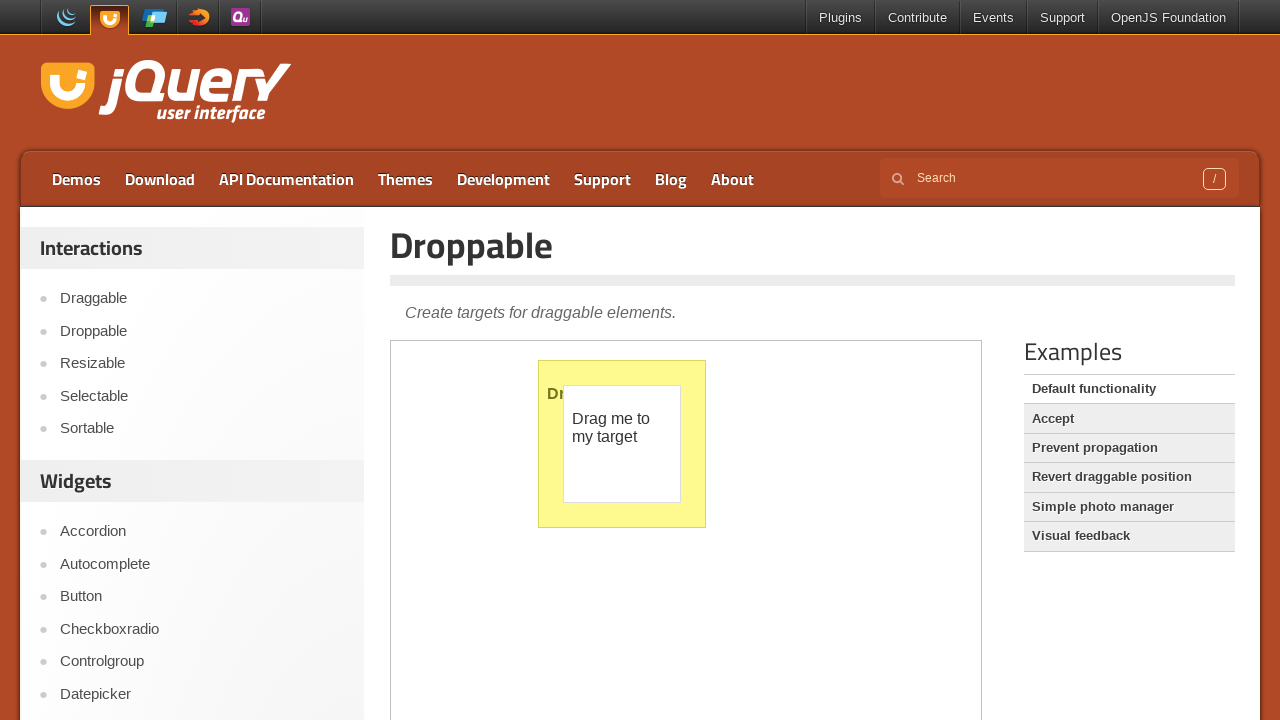